Tests web table sorting by clicking on a column header and verifying the table is sorted correctly

Starting URL: https://rahulshettyacademy.com/seleniumPractise/#/offers

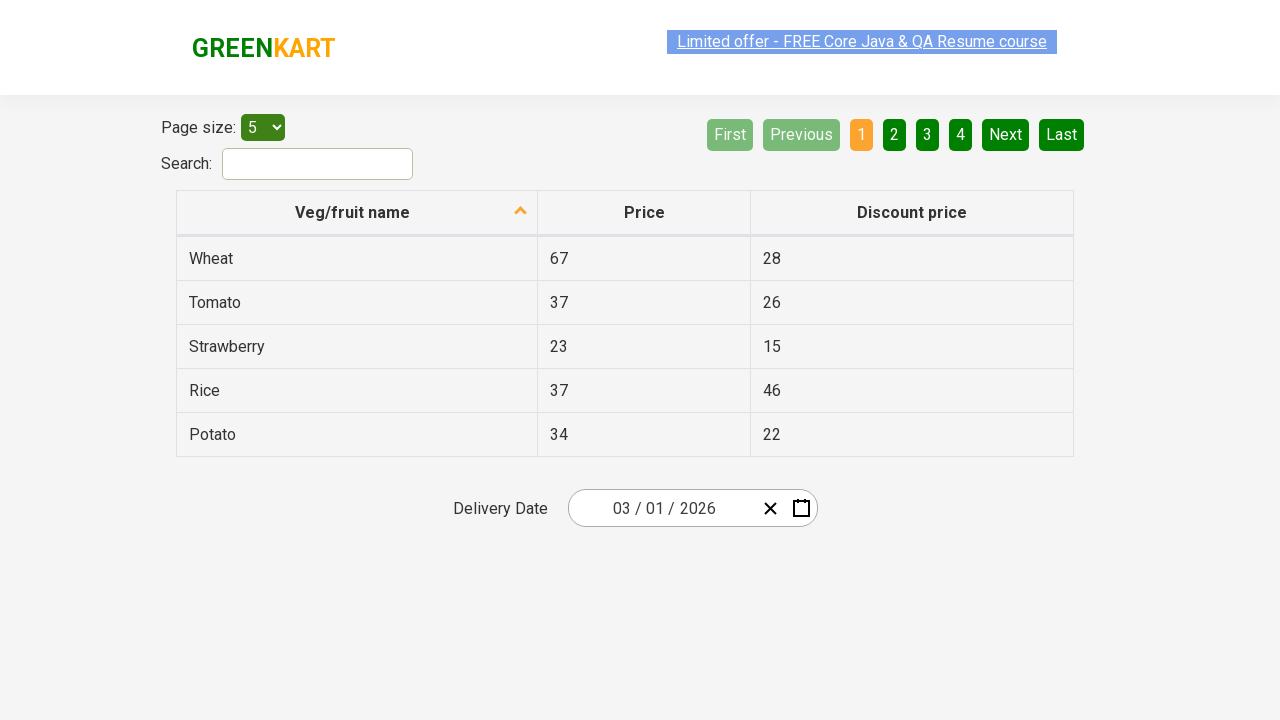

Clicked first column header to sort web table at (357, 213) on tr th:nth-child(1)
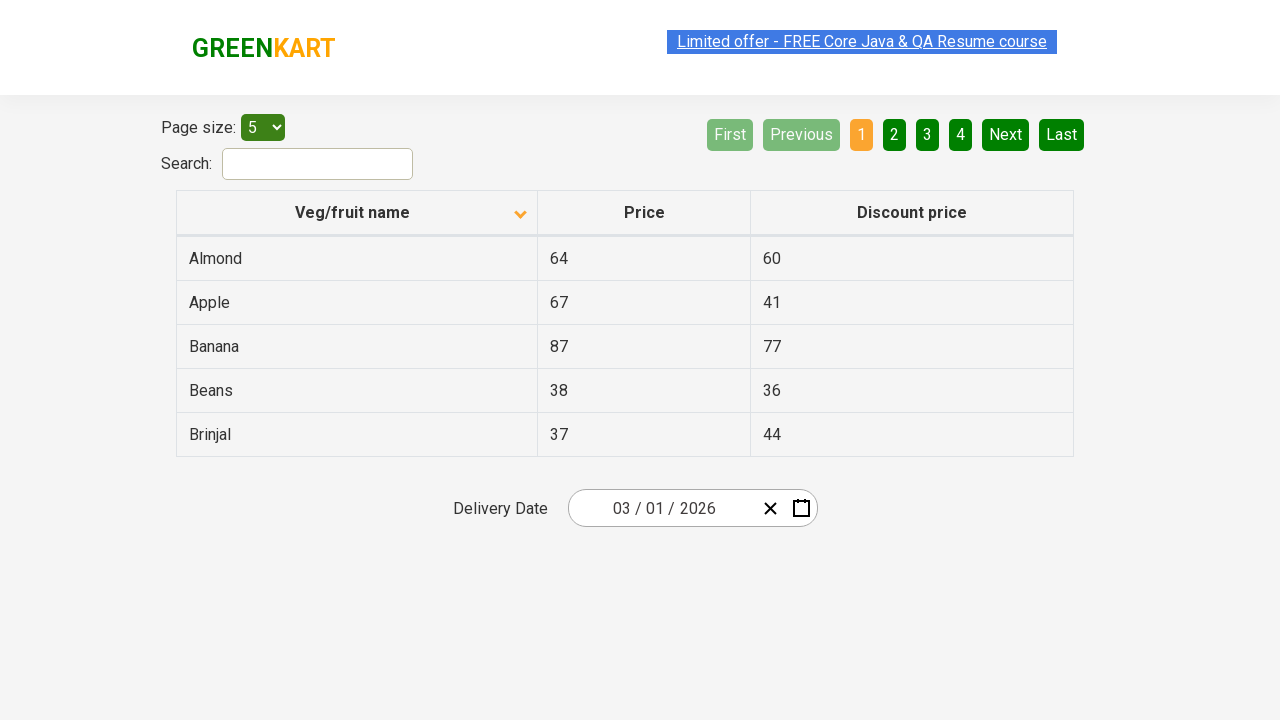

Table rows loaded after sorting
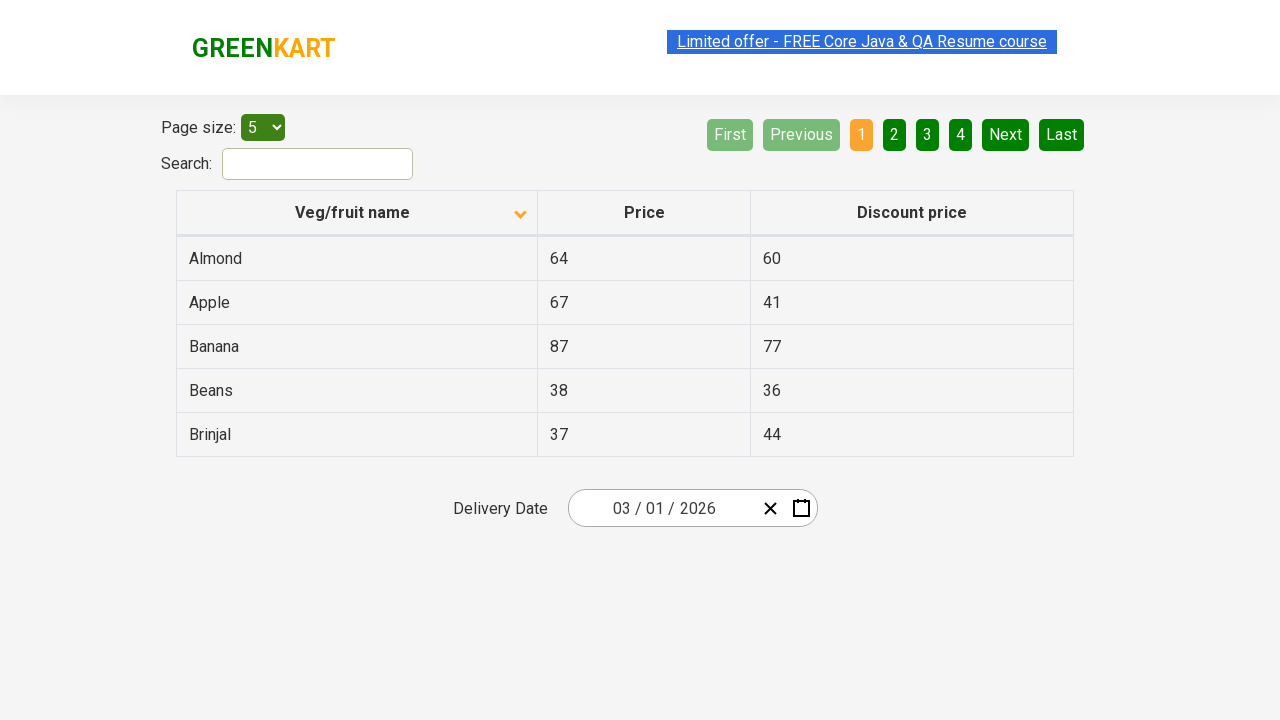

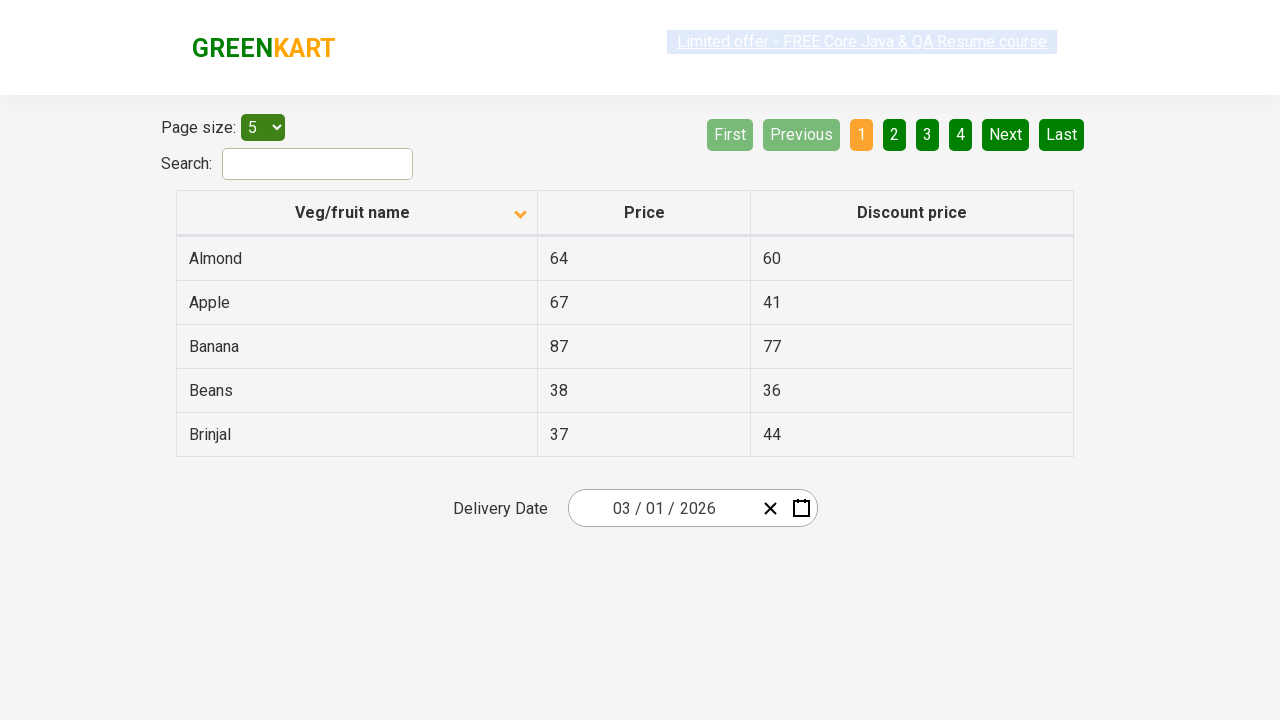